Tests toast message functionality by filling in title and message fields, triggering the toast, and verifying the displayed content

Starting URL: https://codeseven.github.io/toastr/demo.html

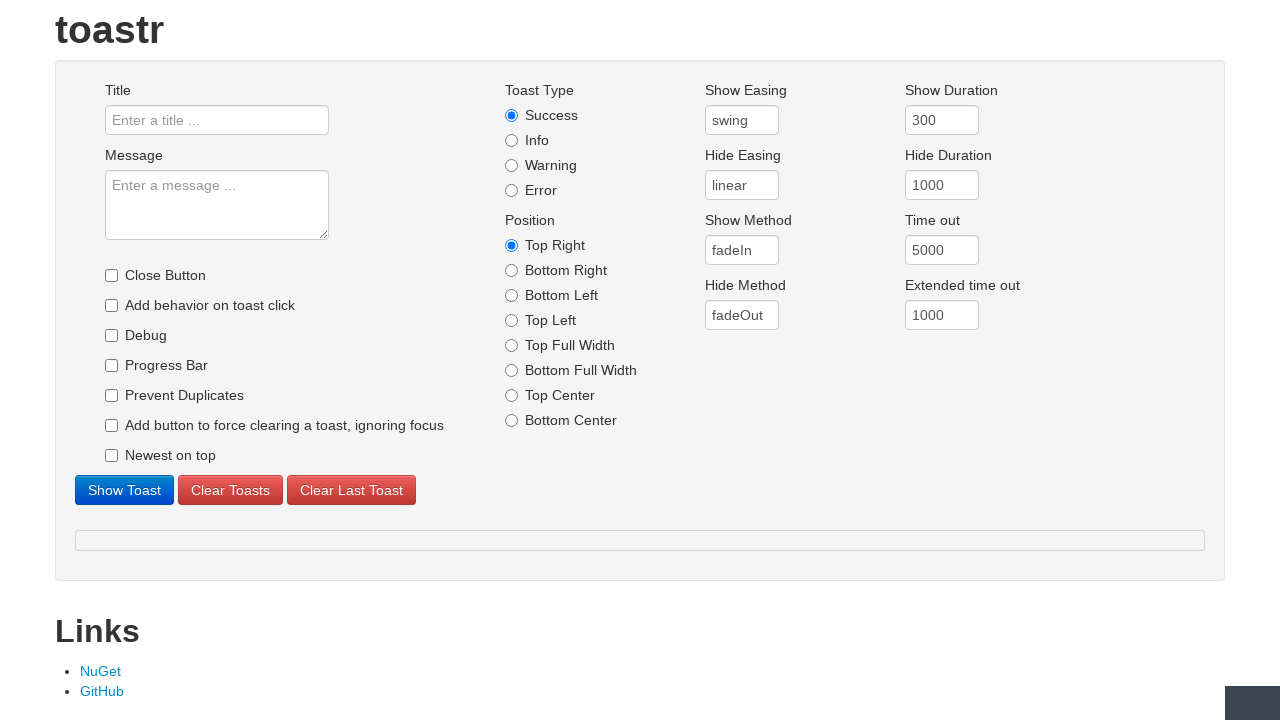

Filled toast title field with 'Success' on #title
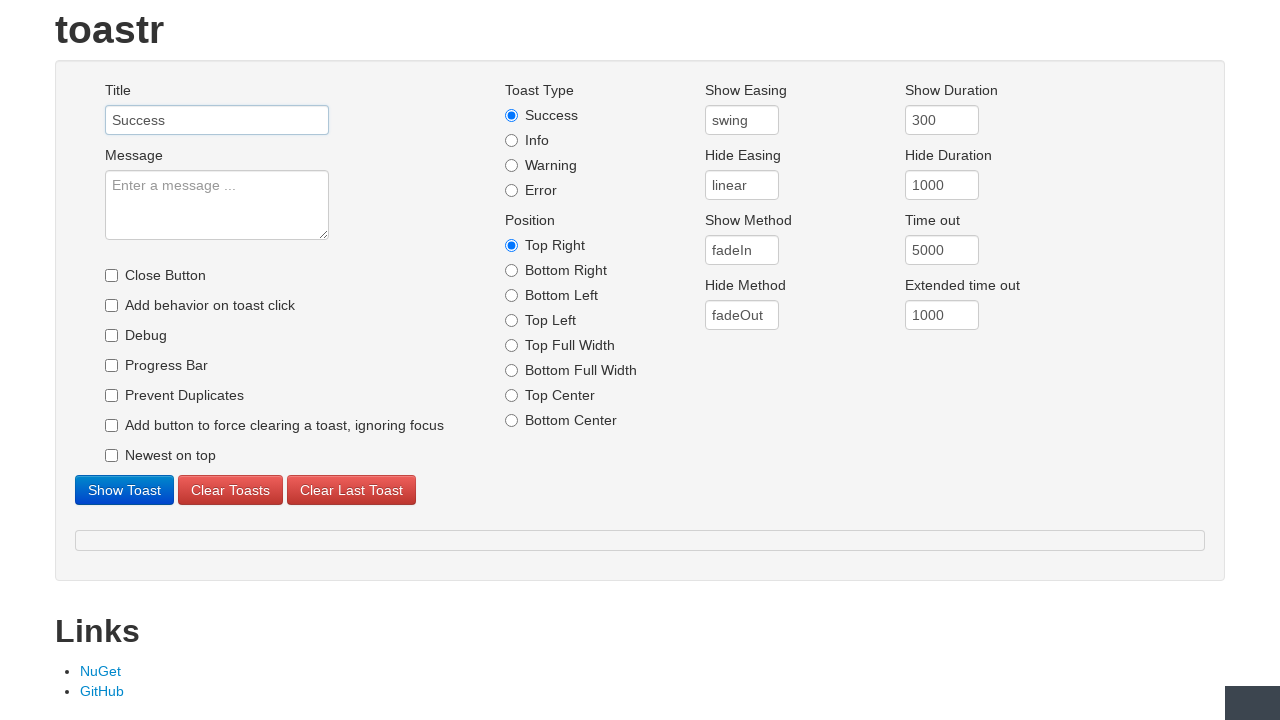

Filled toast message field with 'Congrats, it works!' on #message
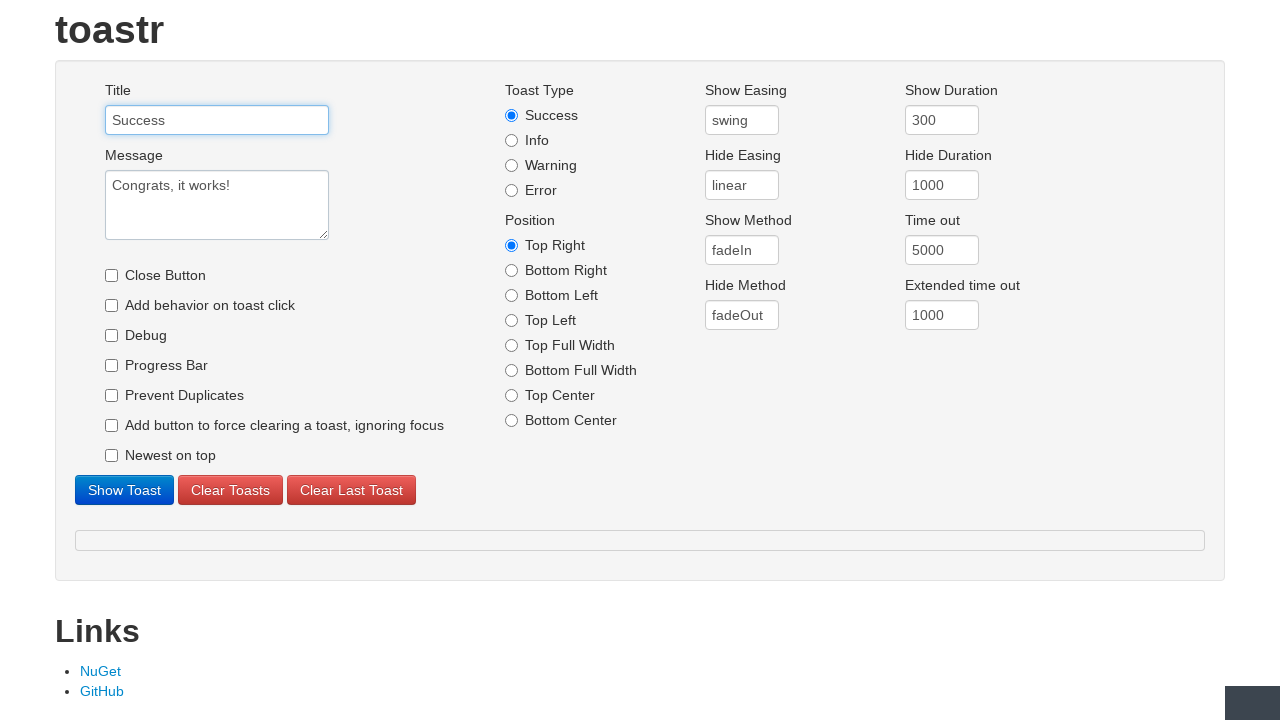

Clicked button to trigger toast notification at (124, 490) on #showtoast
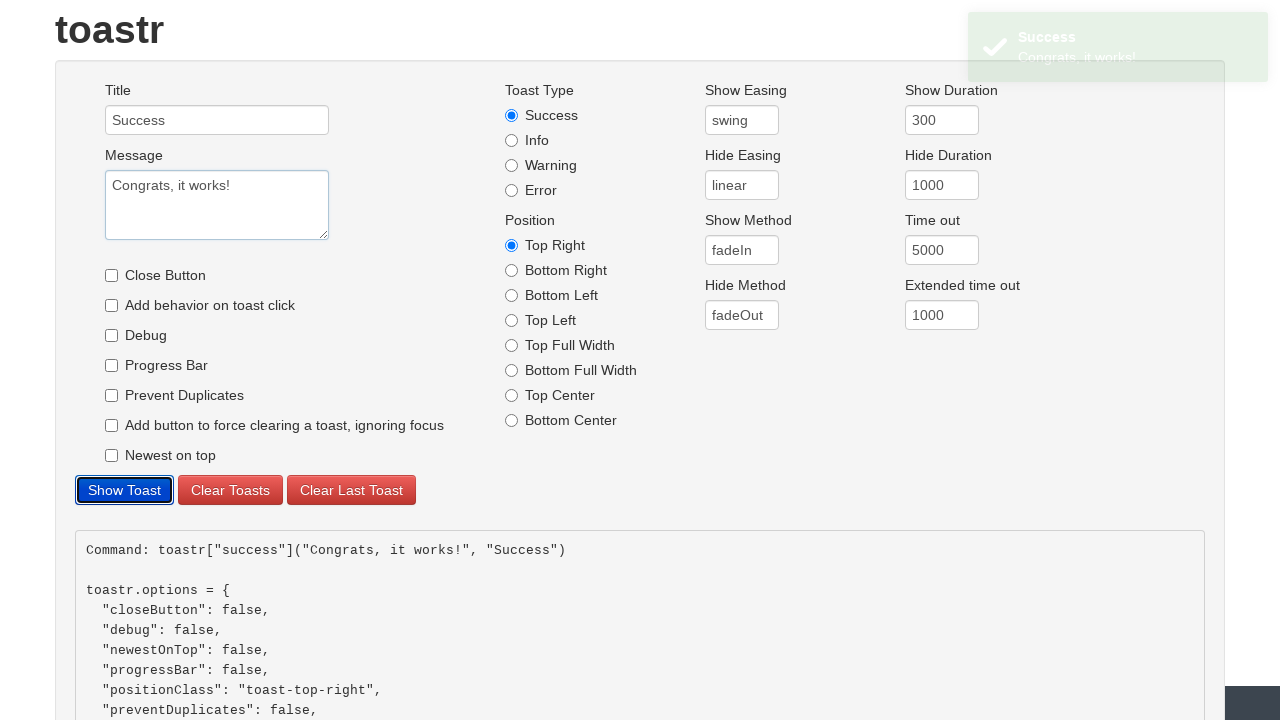

Toast notification appeared
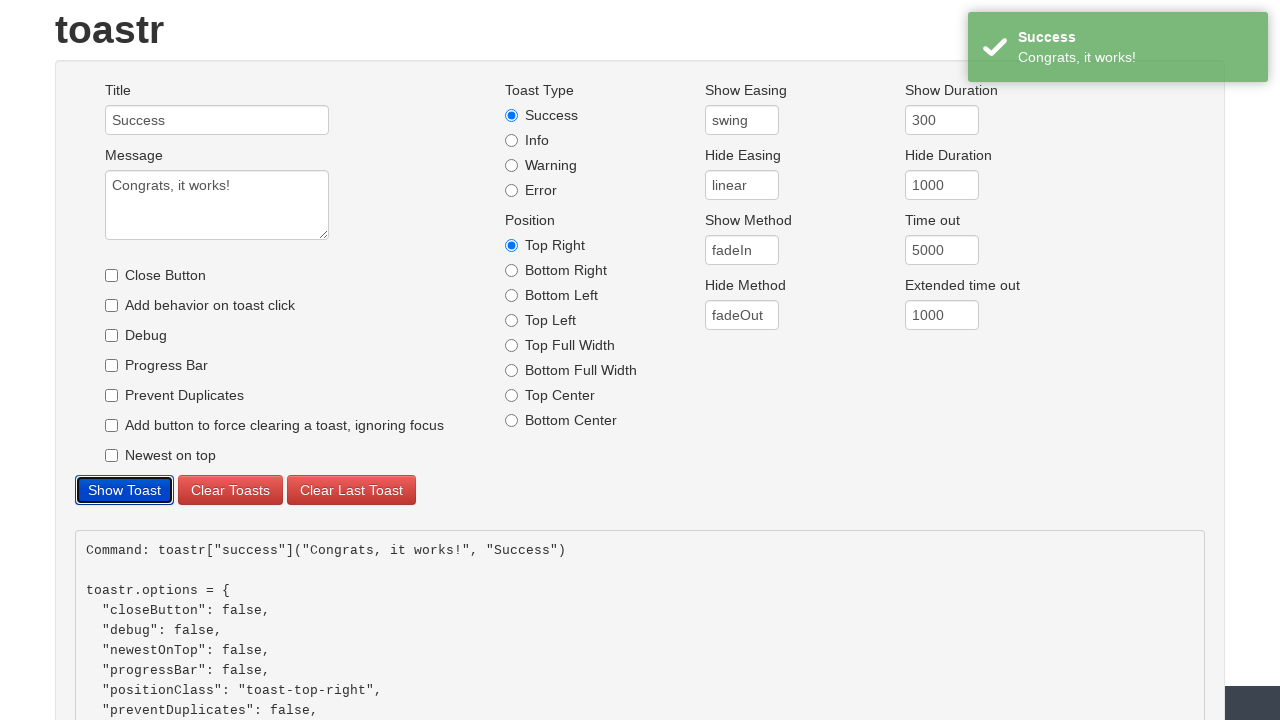

Retrieved toast title text content
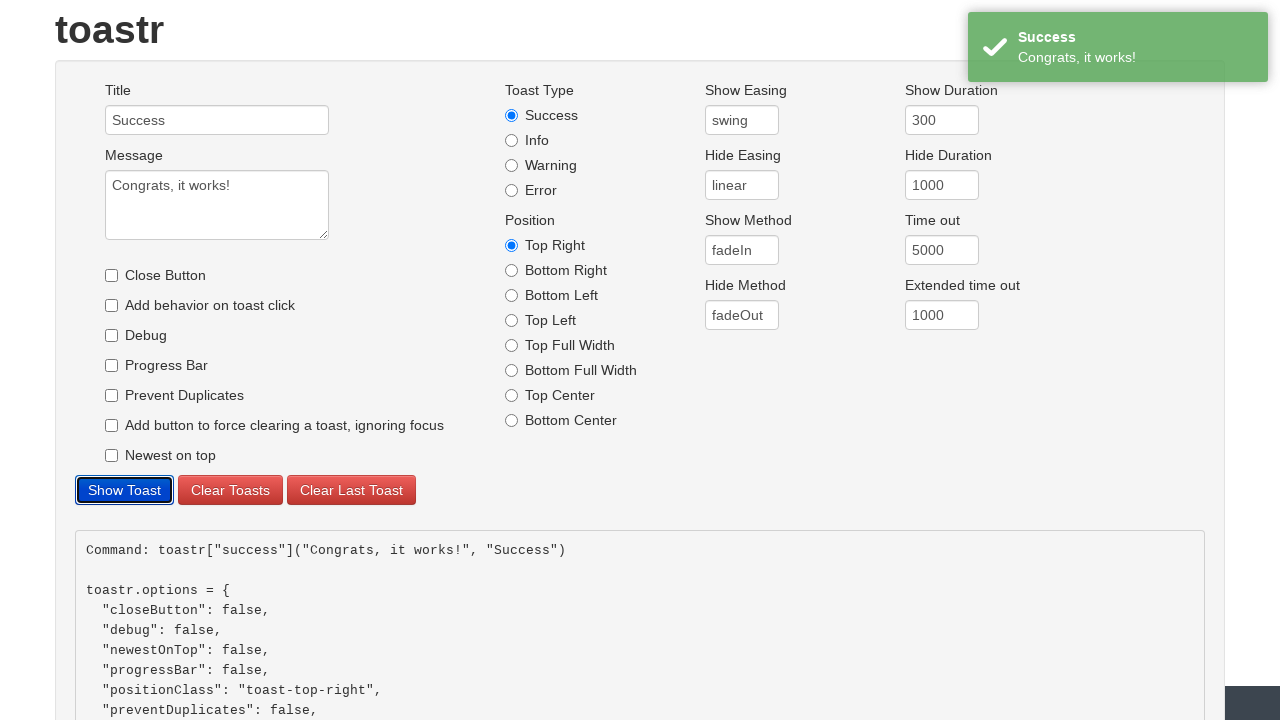

Retrieved toast message text content
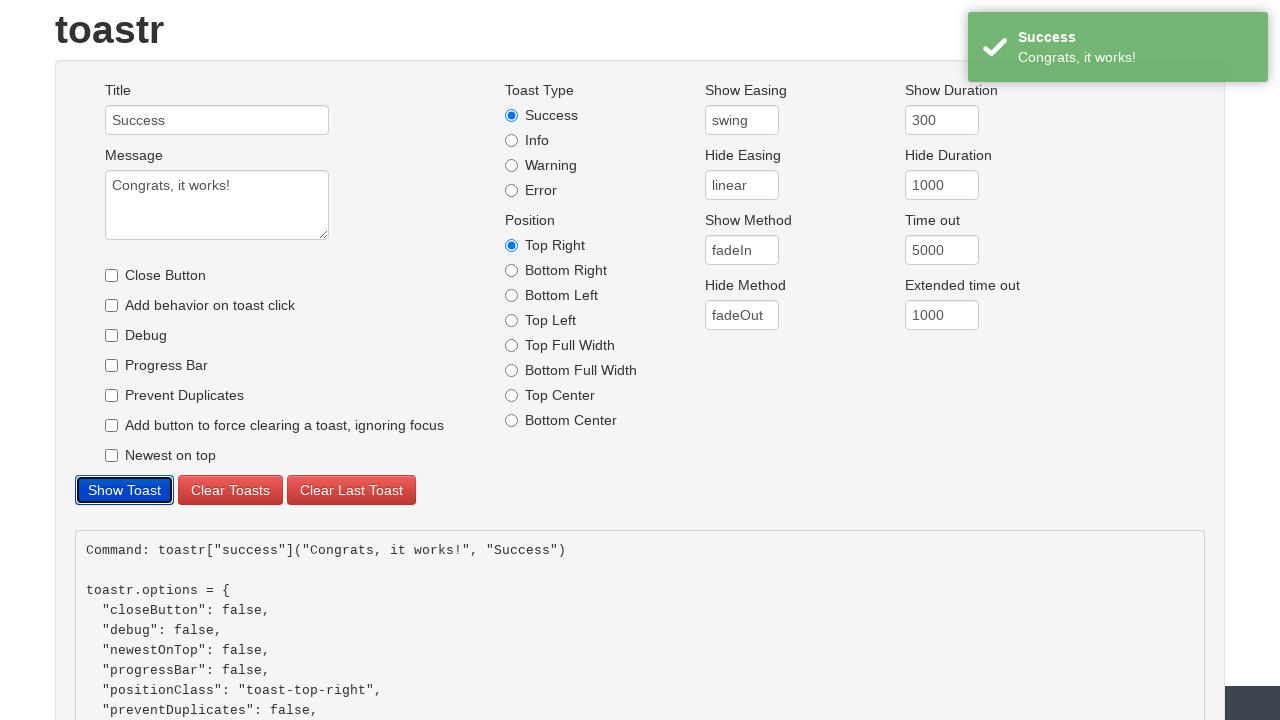

Verified toast title matches expected value 'Success'
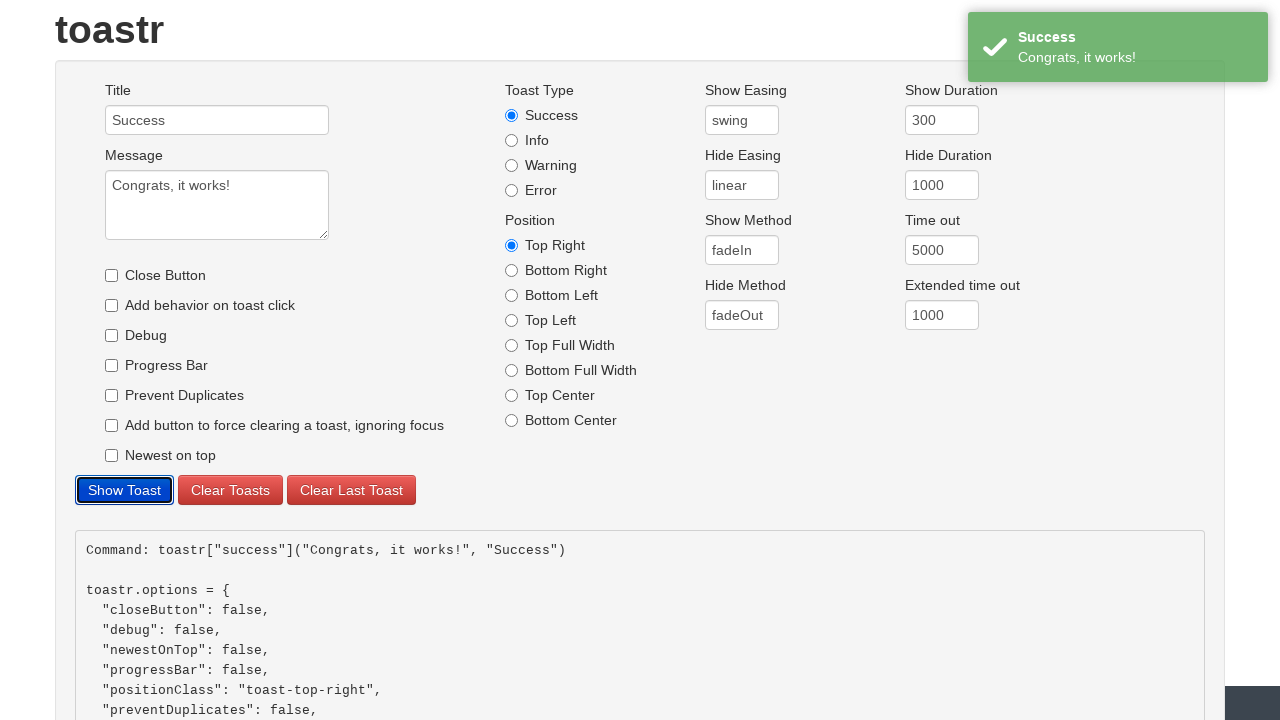

Verified toast message matches expected value 'Congrats, it works!'
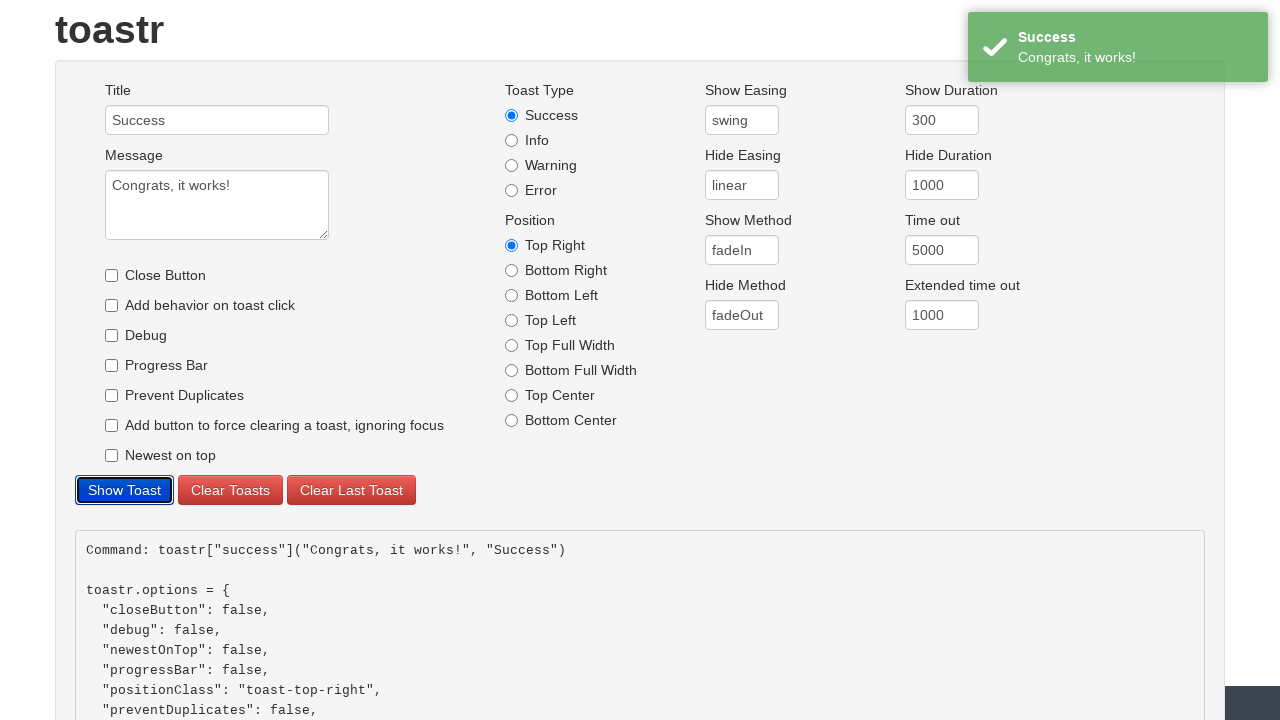

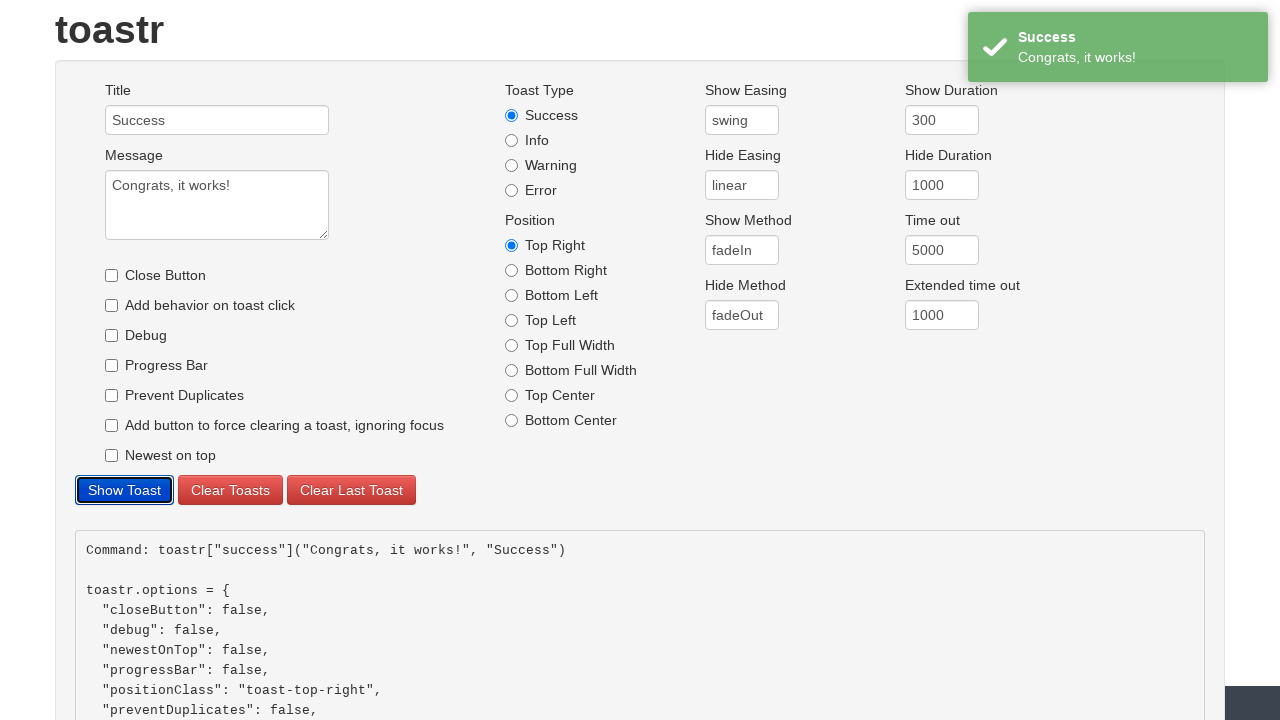